Tests element visibility and interaction on a basic form page by checking if email, age radio button, and education textarea are displayed and interacting with them

Starting URL: https://automationfc.github.io/basic-form/index.html

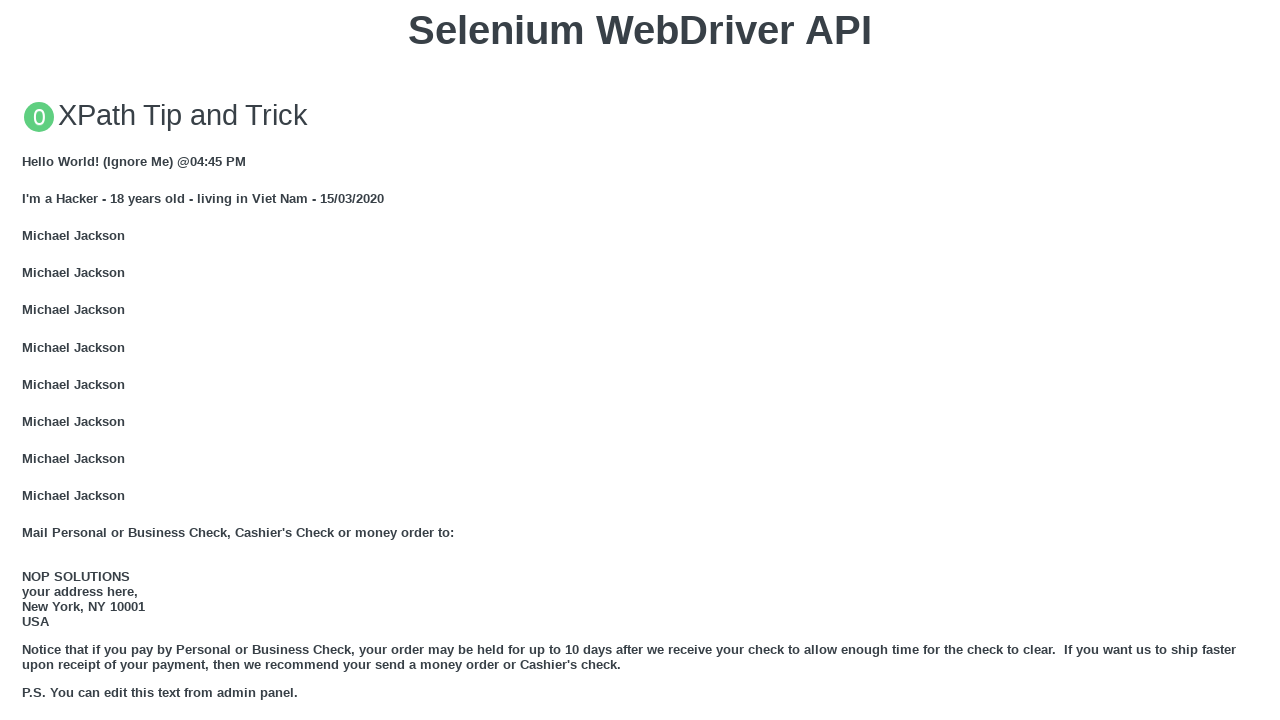

Email field is visible
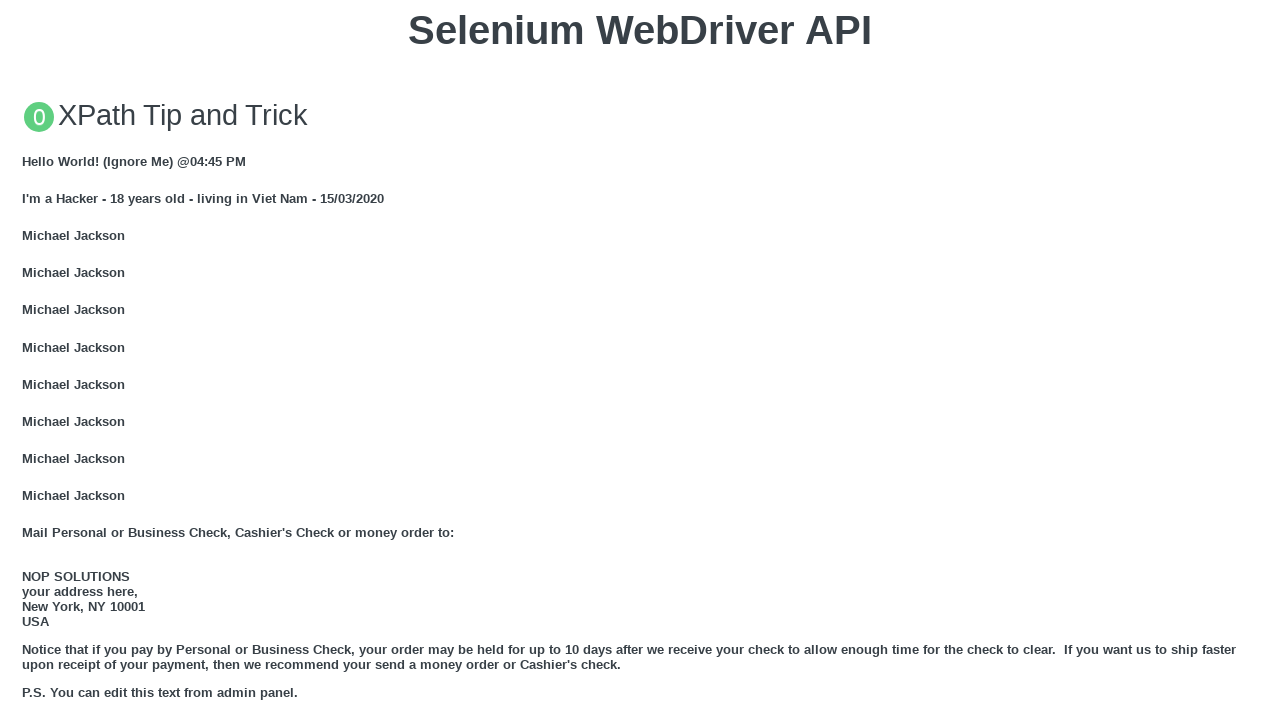

Filled email field with 'Automation Testing' on input#mail
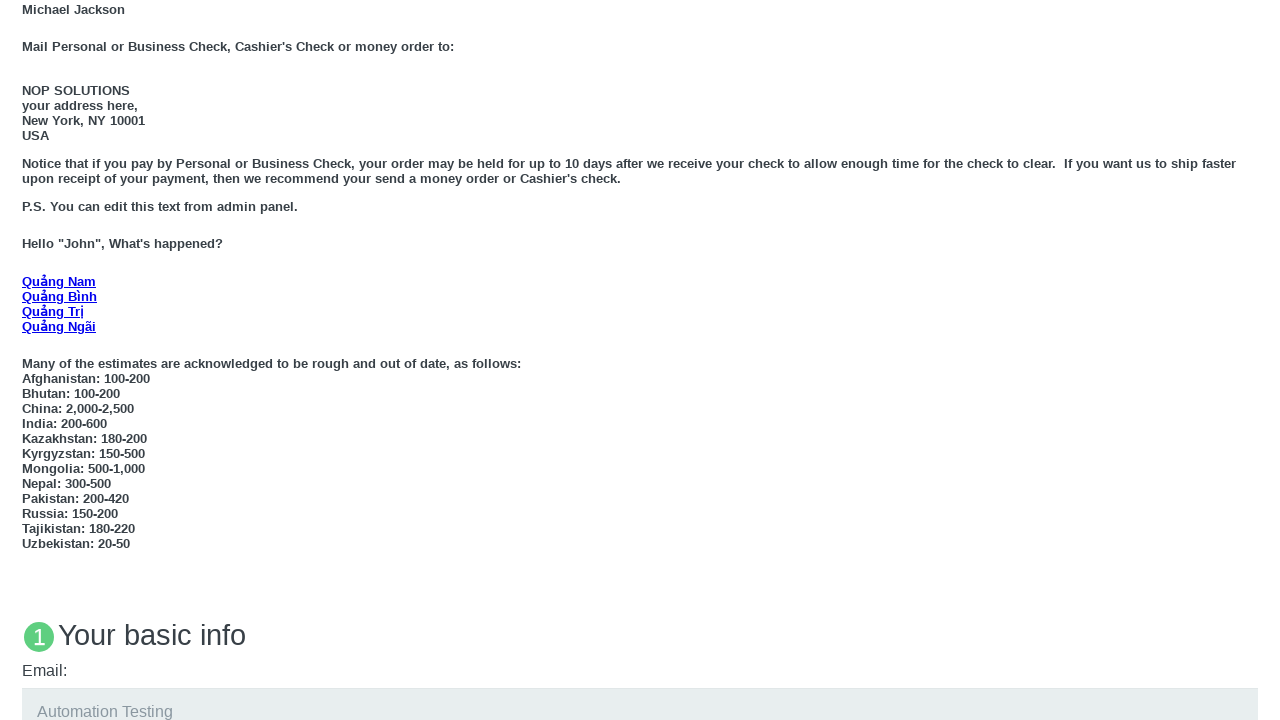

Age 'Under 18' radio button label is visible
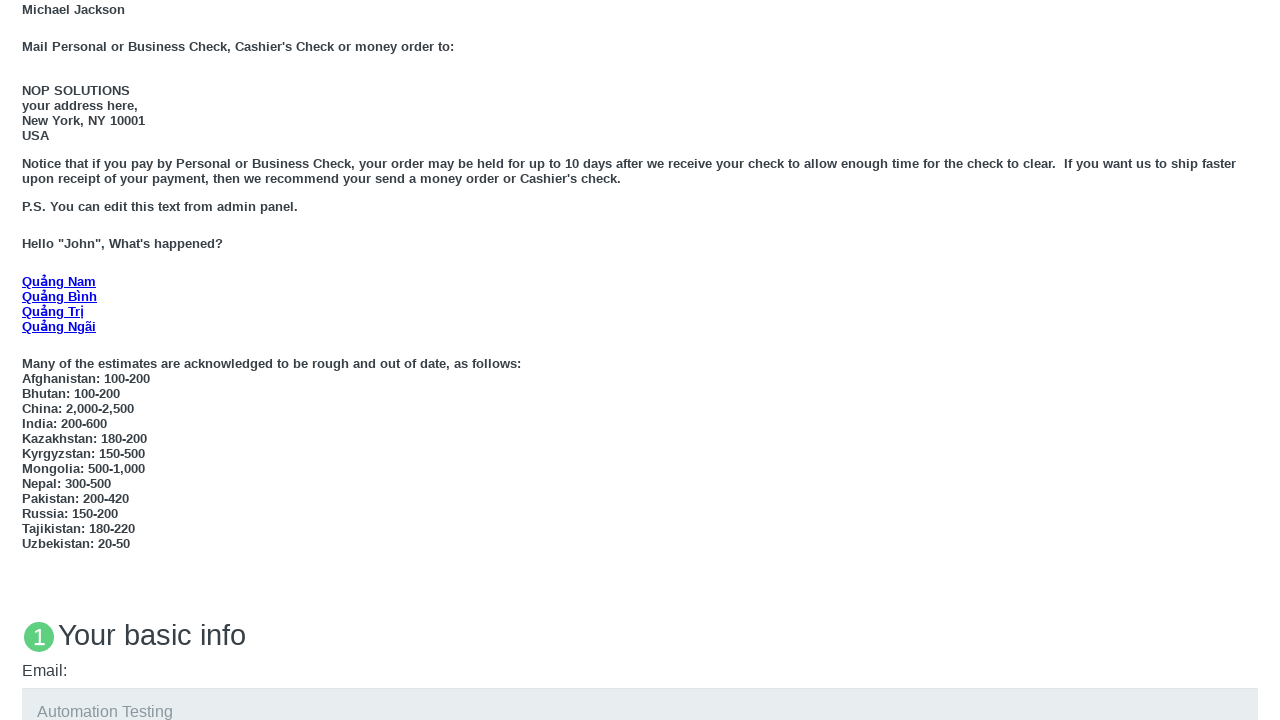

Clicked on 'Under 18' radio button at (76, 360) on label[for='under_18']
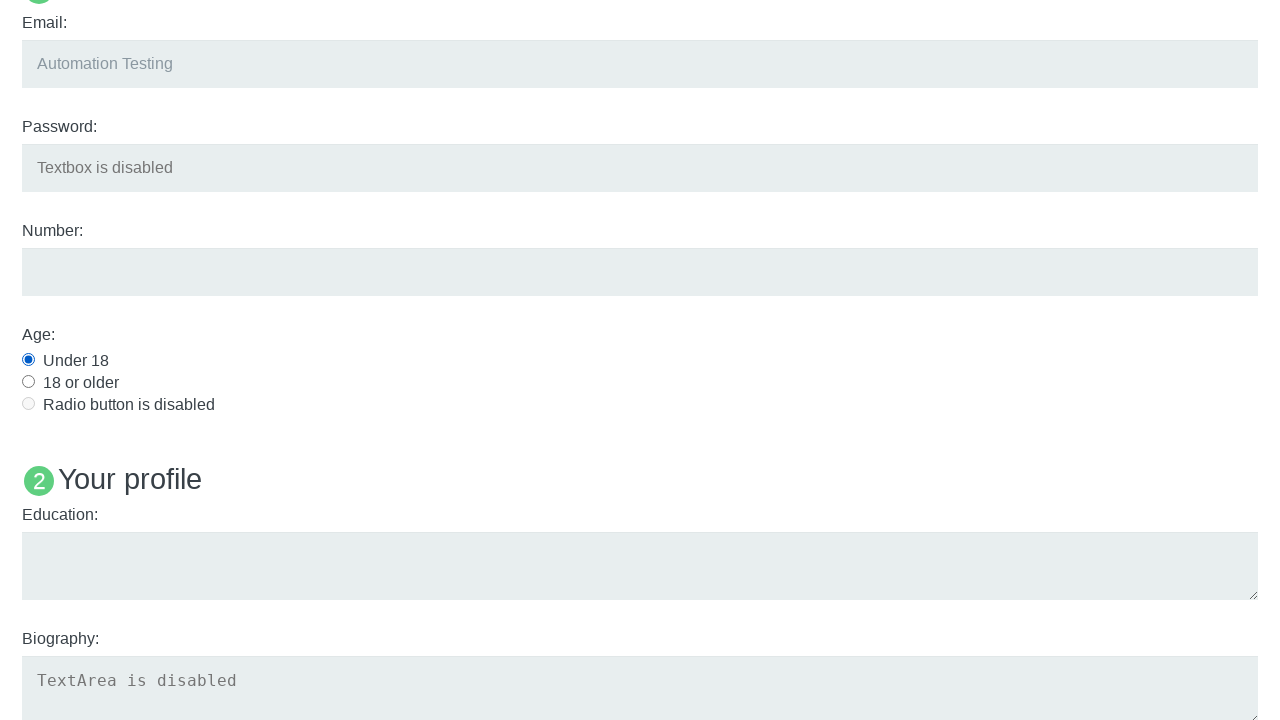

Education textarea is visible
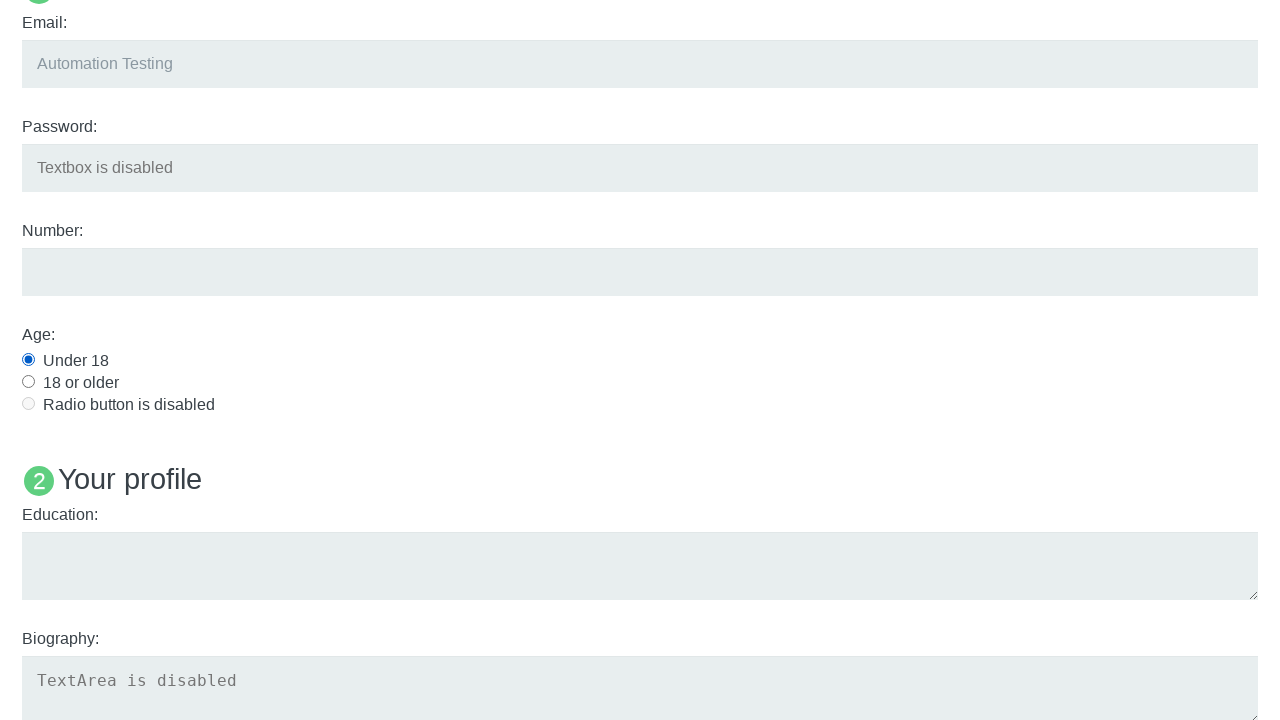

Filled education textarea with 'Automation Testing' on textarea#edu
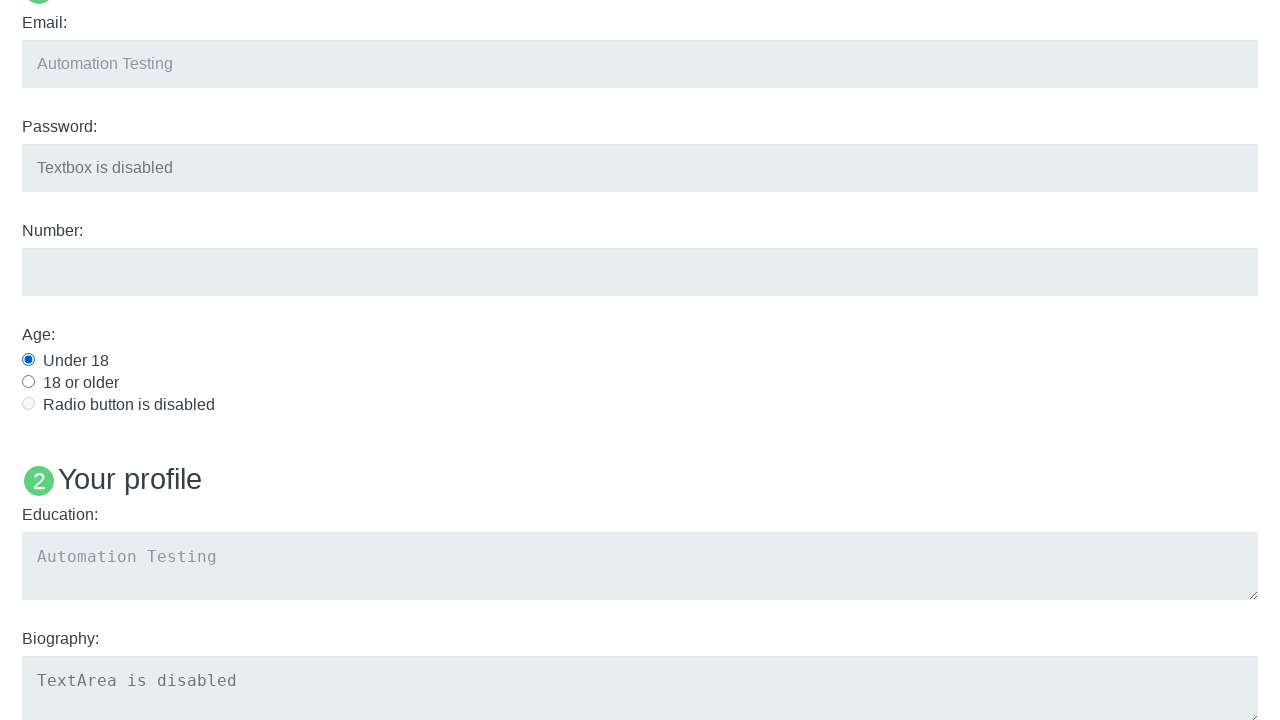

Verified User5 element is not displayed (count = 0)
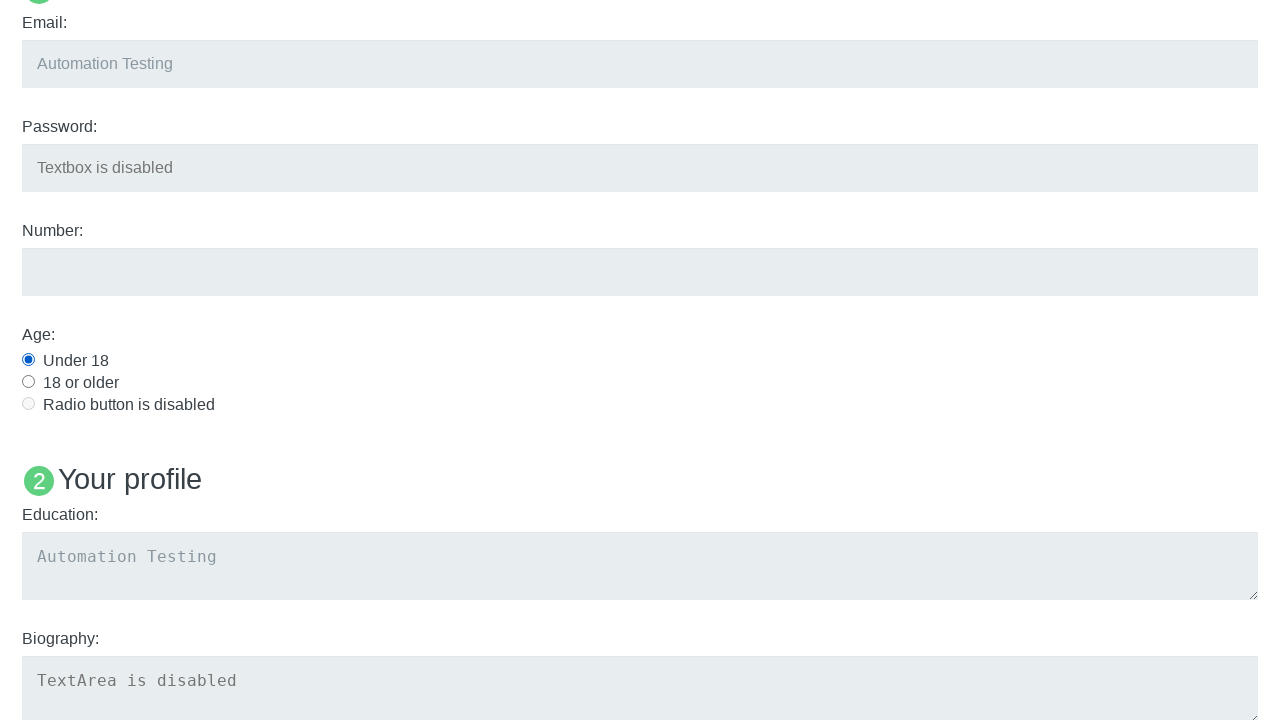

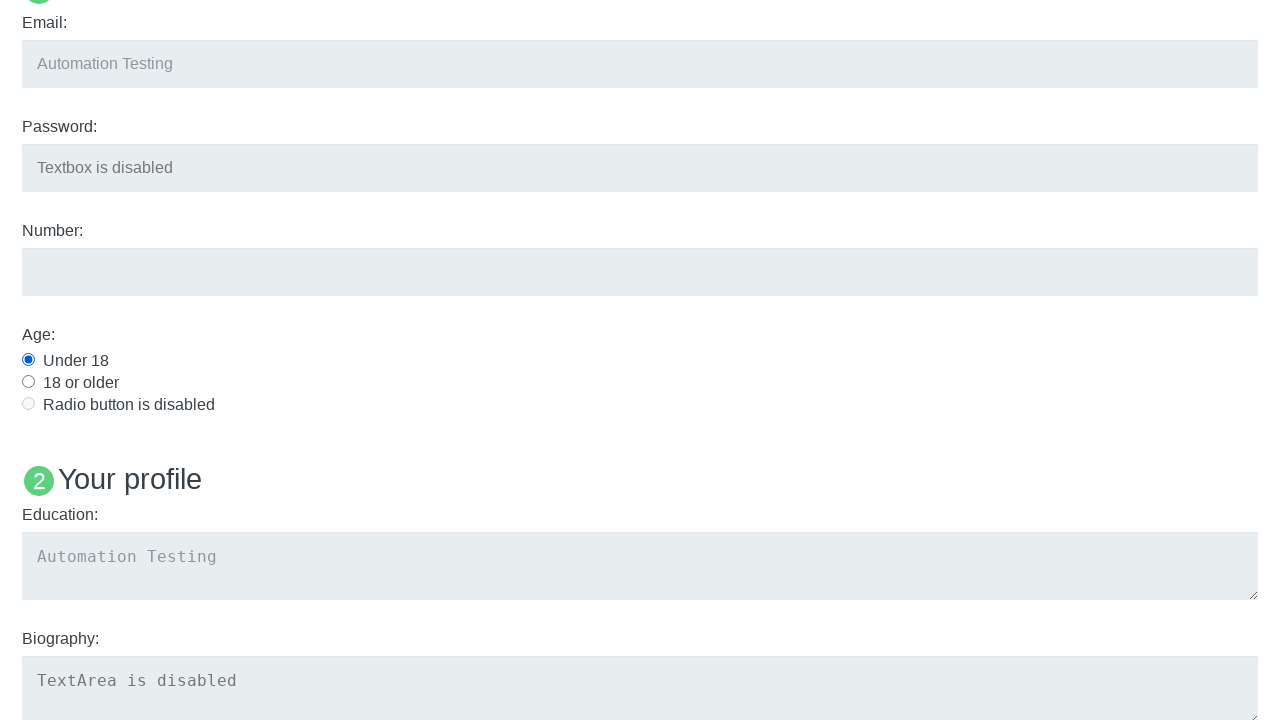